Tests a registration form by filling in first name, last name, and email fields, then submitting and verifying the success message.

Starting URL: http://suninjuly.github.io/registration1.html

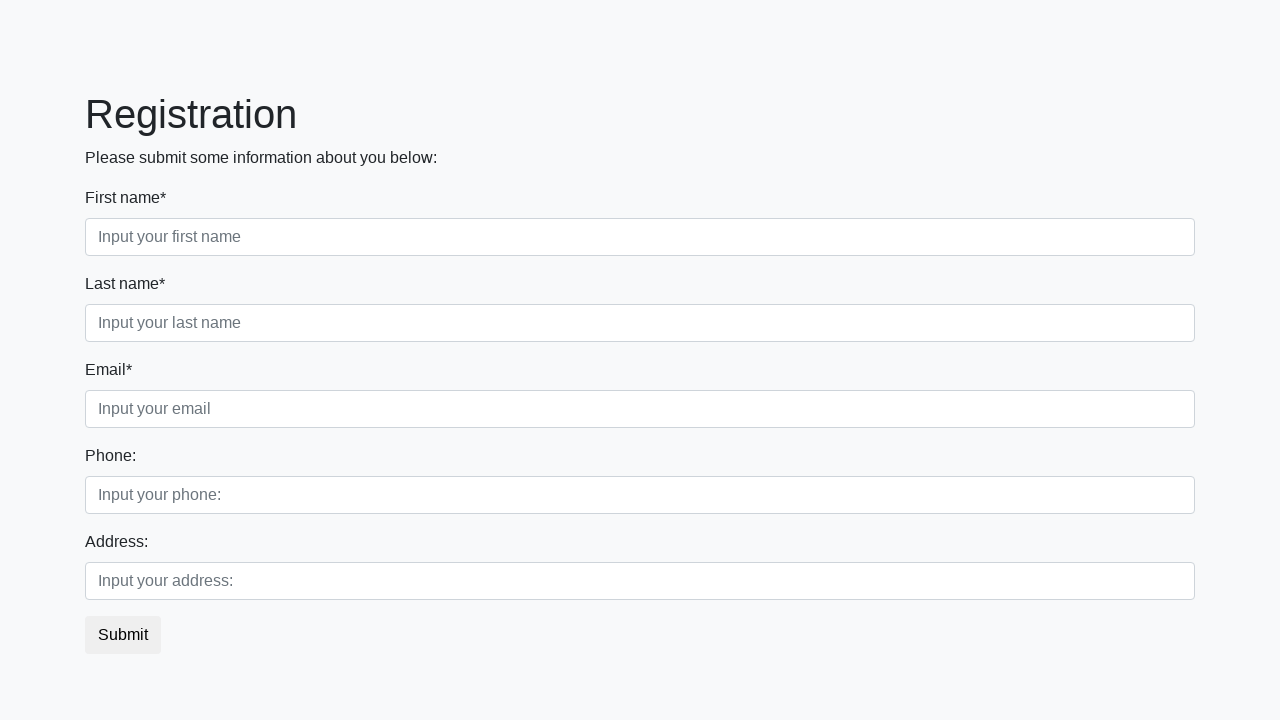

Filled first name field with 'Джон' on div.first_block input.first
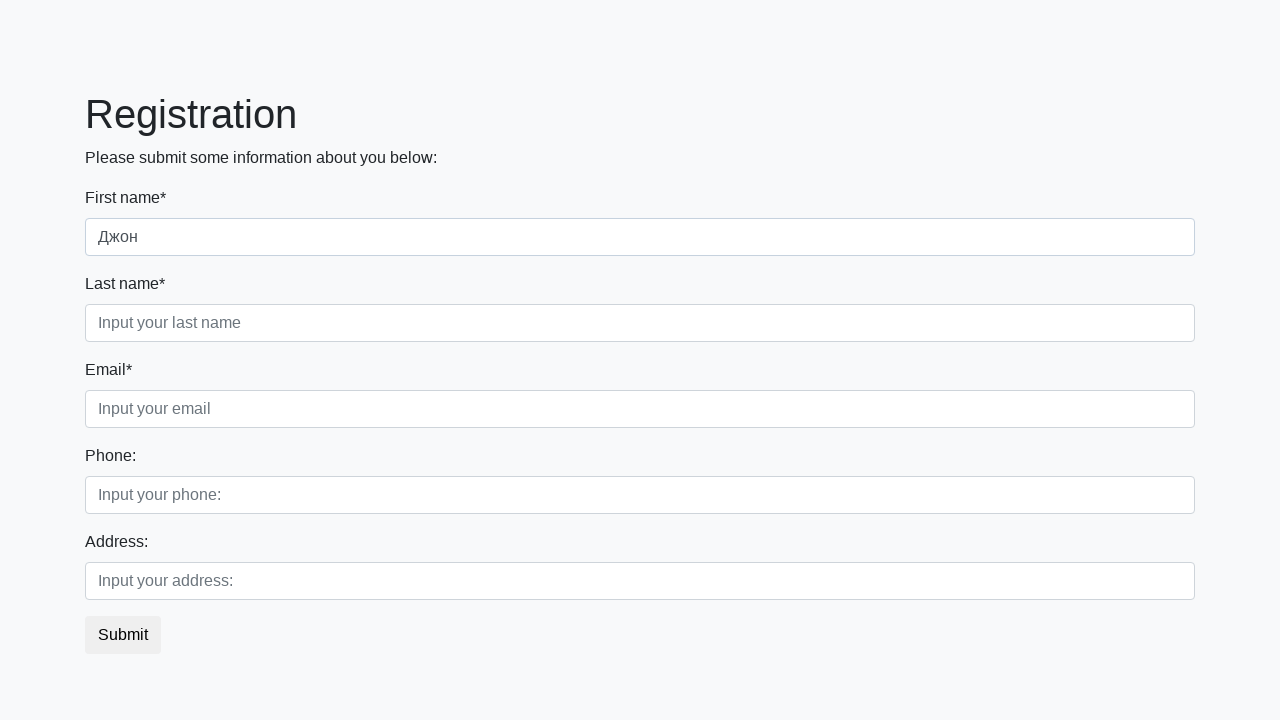

Filled last name field with 'Сноу' on div.first_block input.second
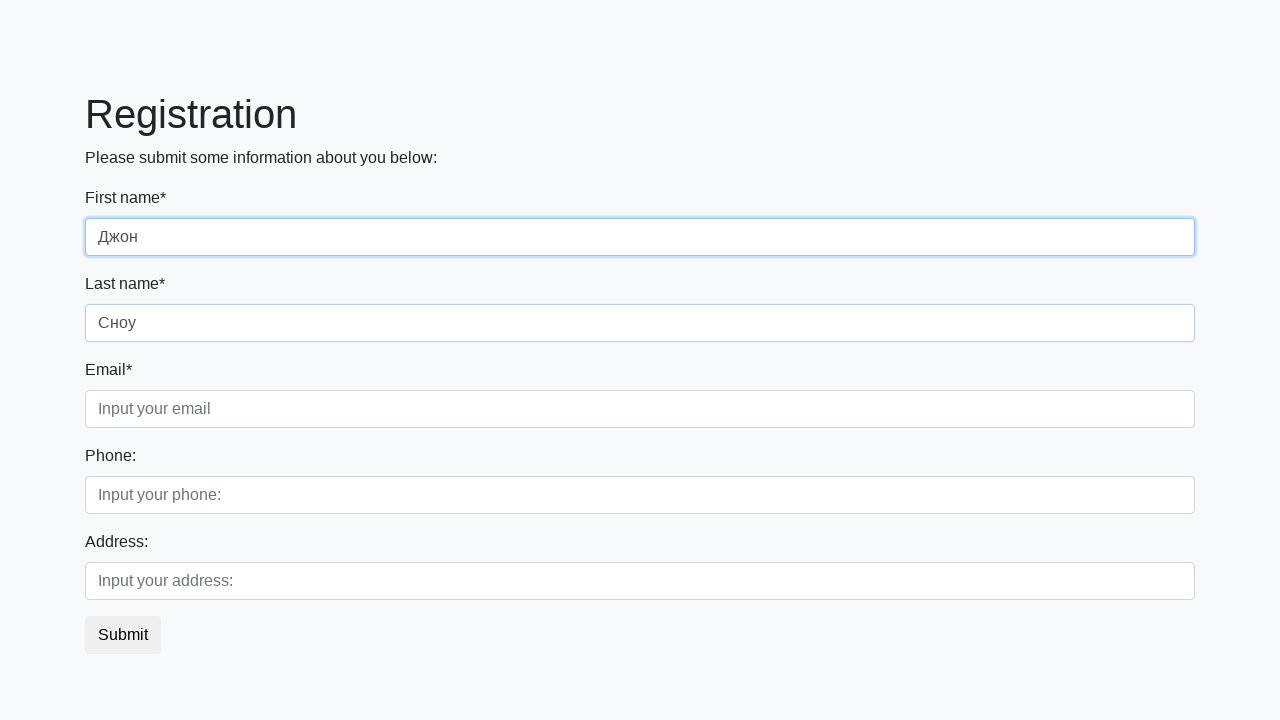

Filled email field with 'j.snow@gameofthrone.cinema' on div.first_block input.third
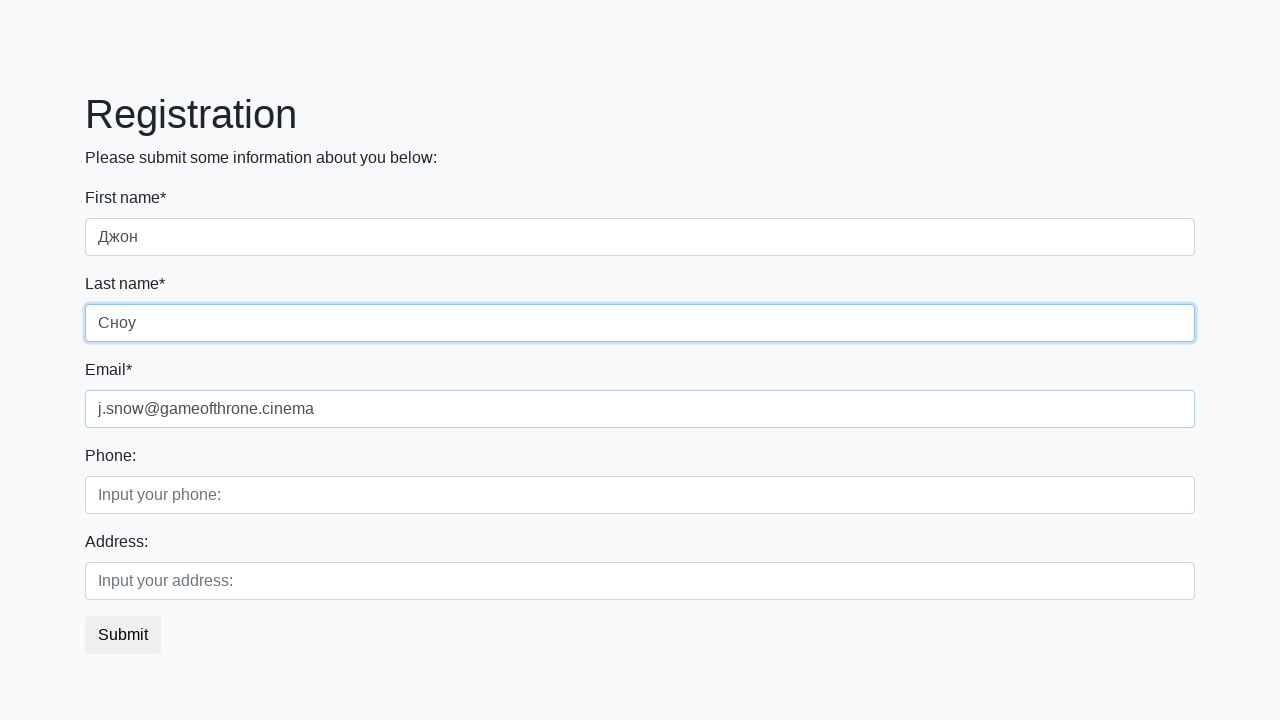

Clicked submit button to register at (123, 635) on button.btn
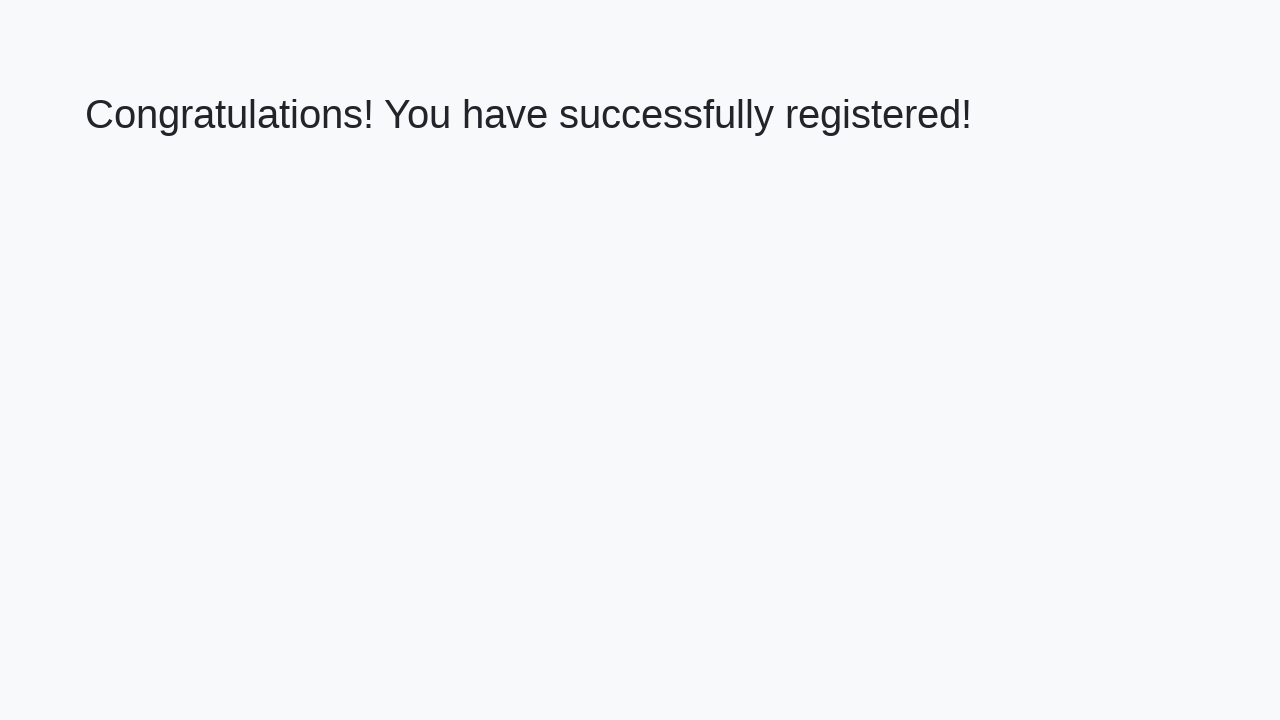

Registration form submitted and success message appeared
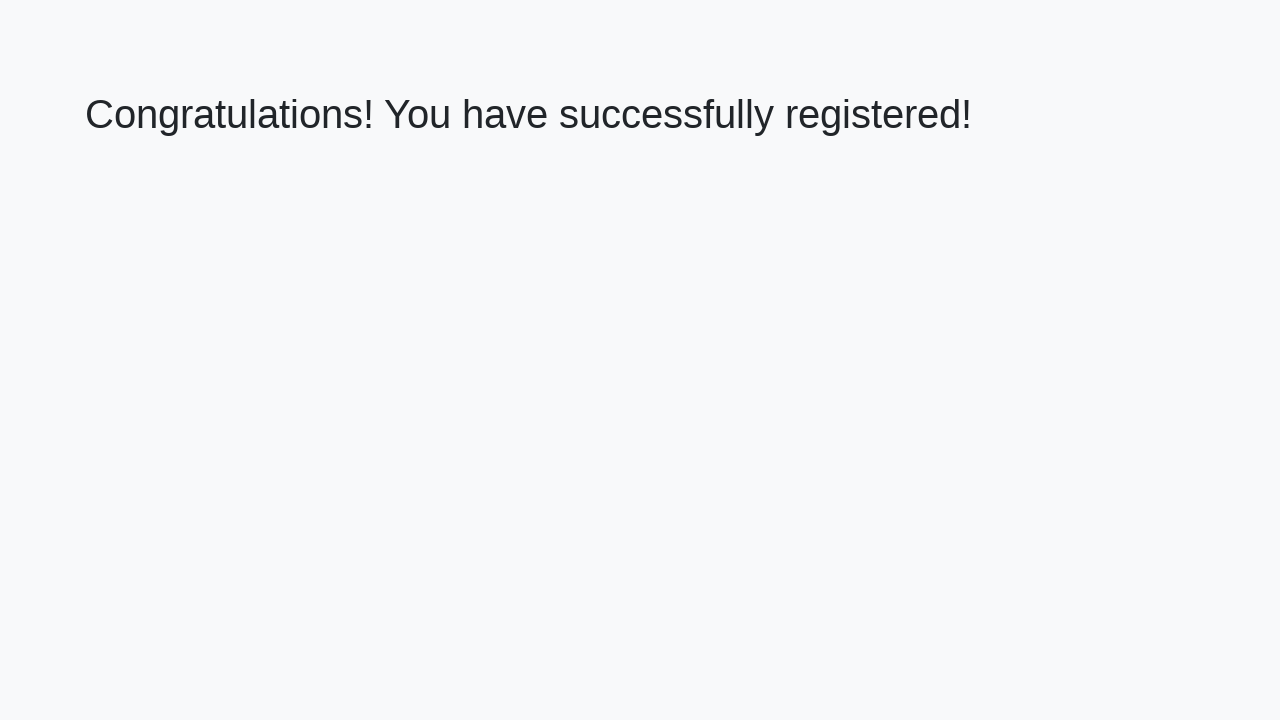

Verified success message: 'Congratulations! You have successfully registered!'
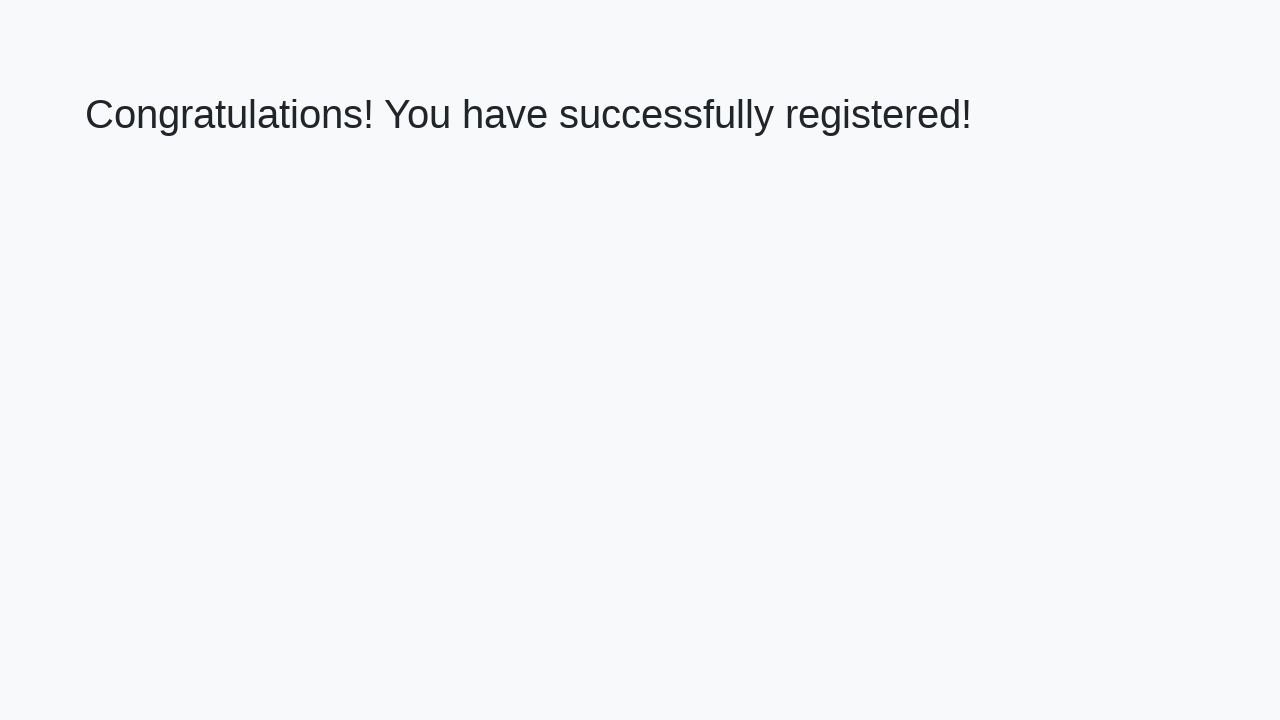

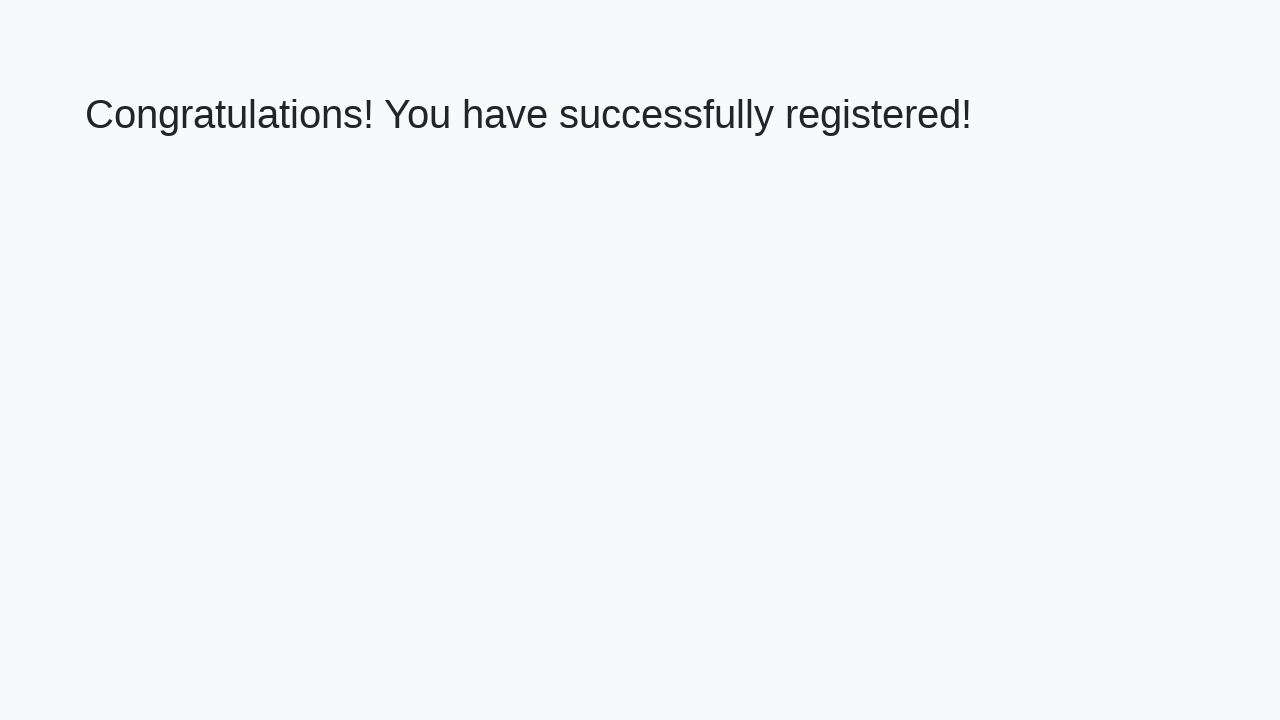